Tests JavaScript prompt alert functionality by triggering a prompt dialog, accepting it, entering text, and verifying the result message

Starting URL: https://the-internet.herokuapp.com/javascript_alerts

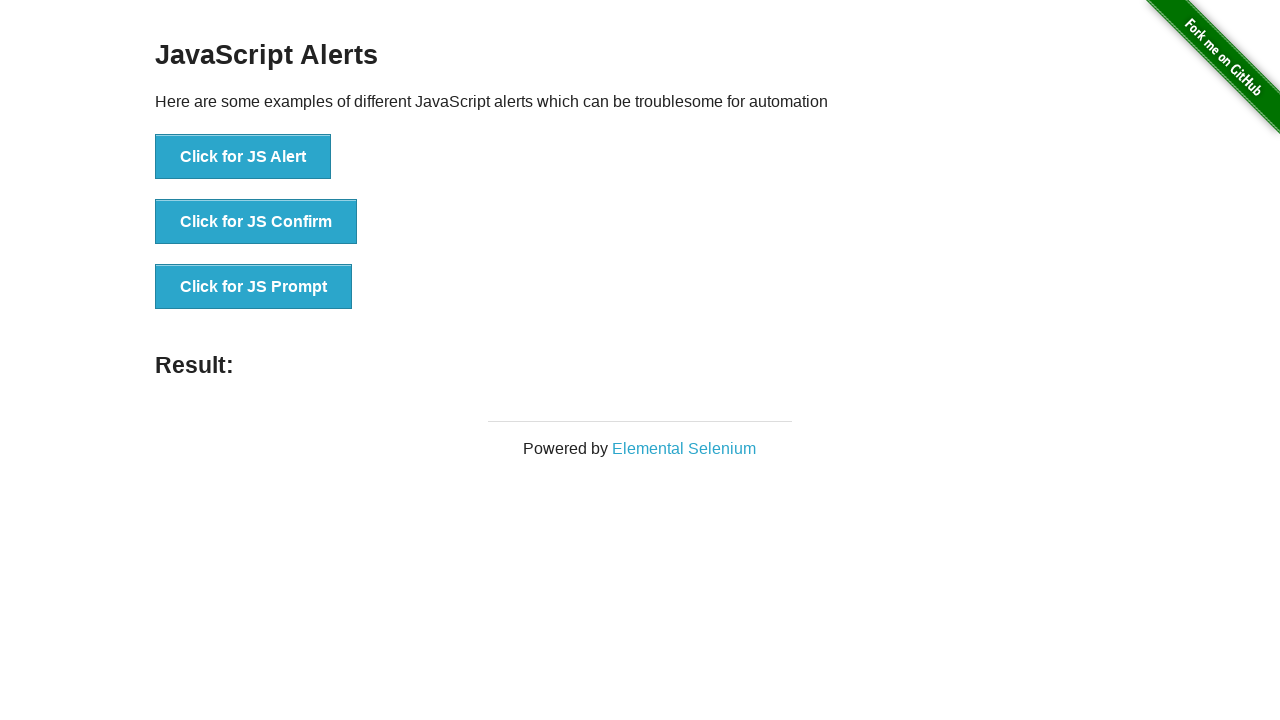

Clicked button to trigger JavaScript prompt dialog at (254, 287) on xpath=//button[text()='Click for JS Prompt']
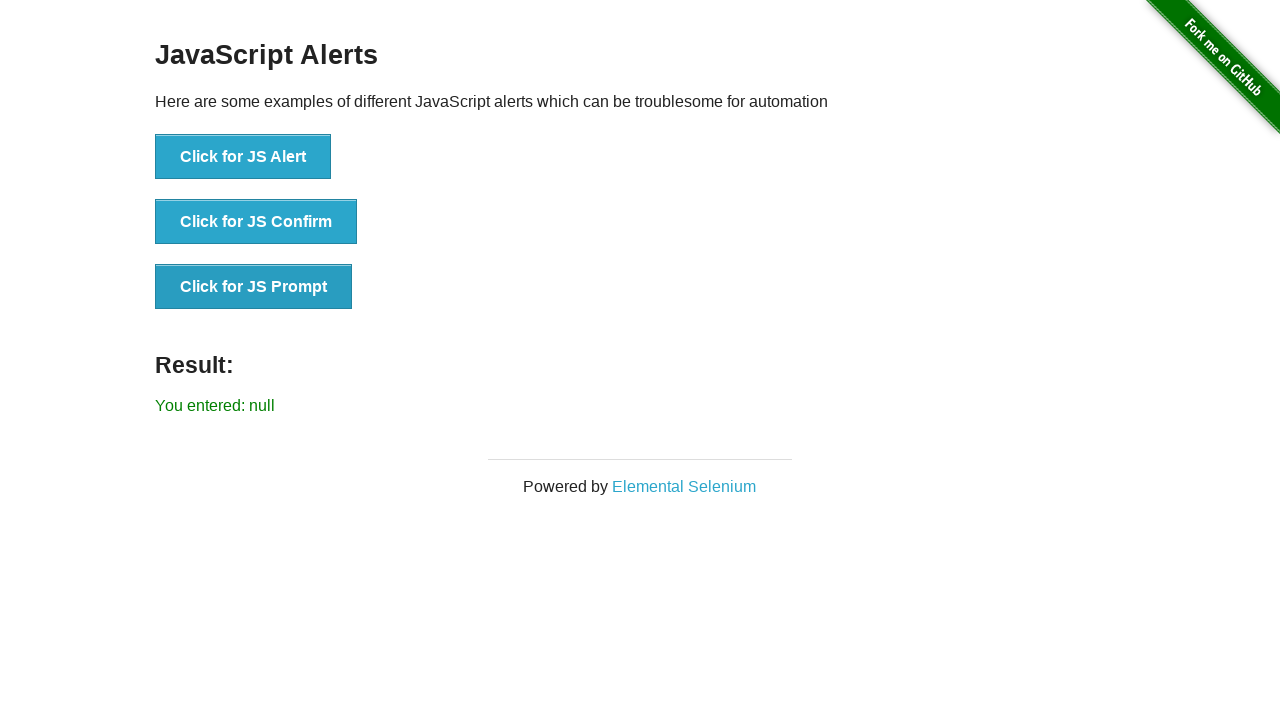

Set up dialog handler to accept prompt with text 'SnehaTest'
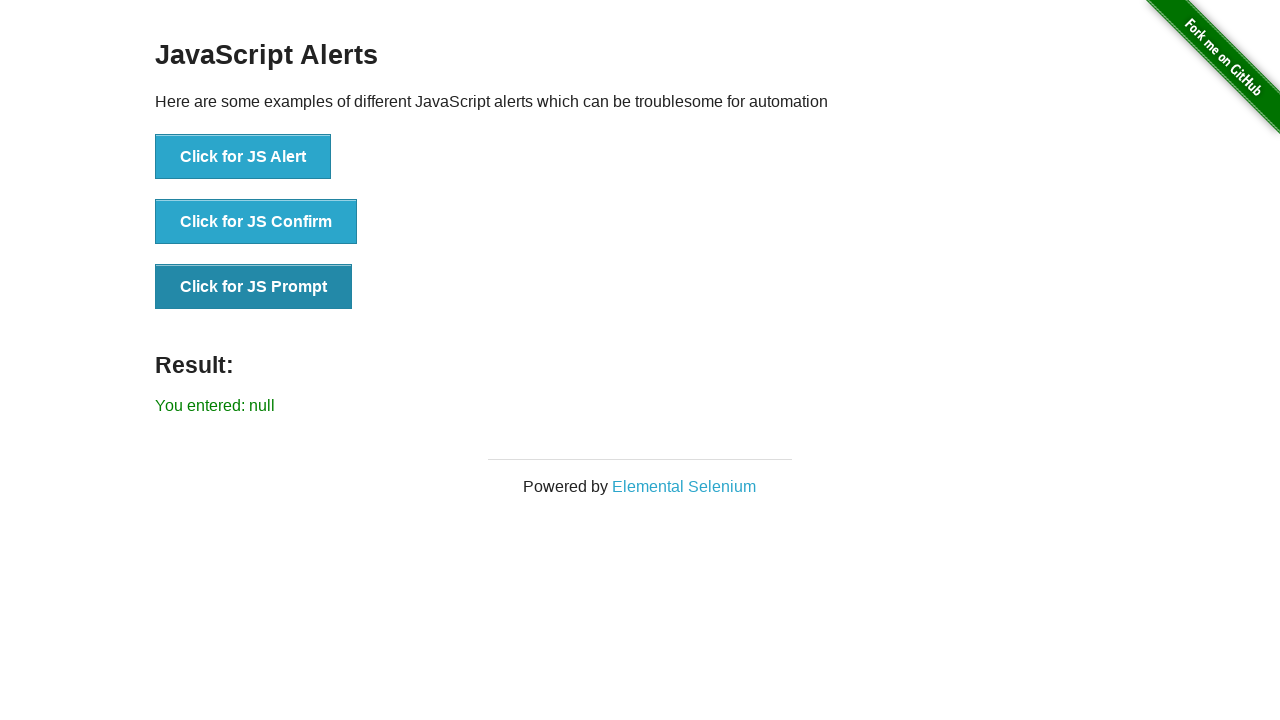

Result message element loaded after prompt was accepted
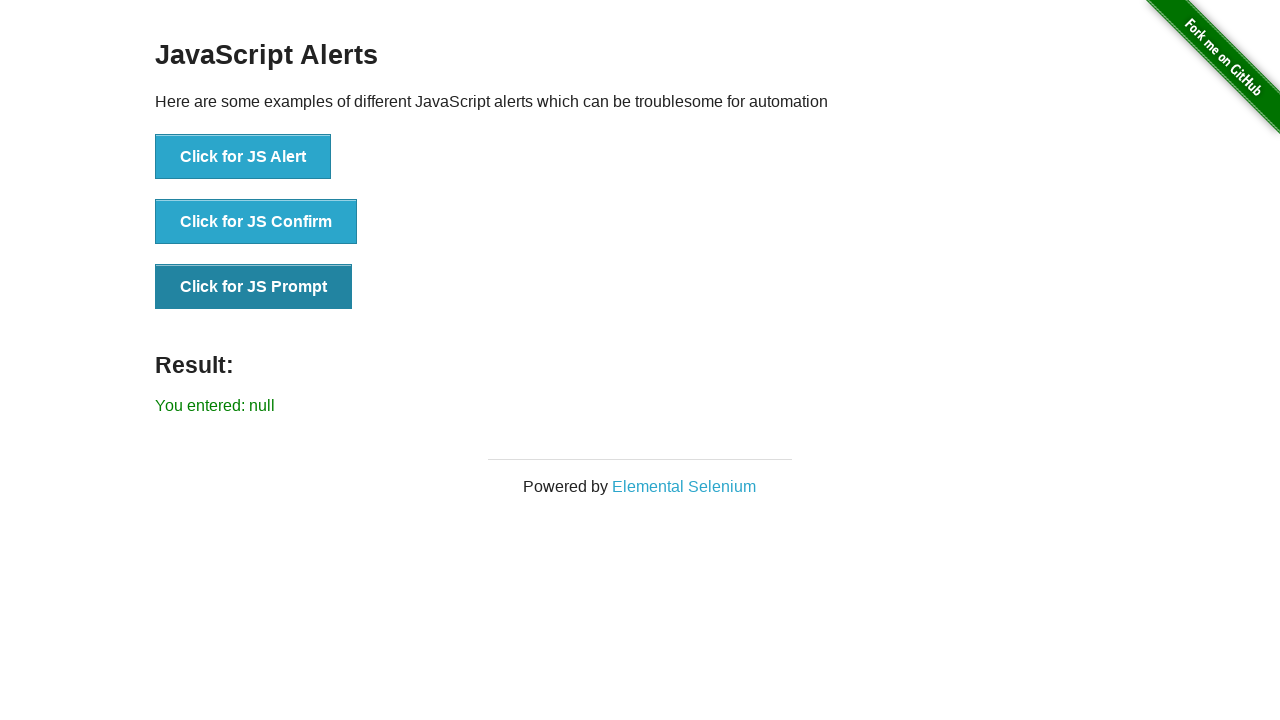

Retrieved result text from prompt dialog: You entered: null
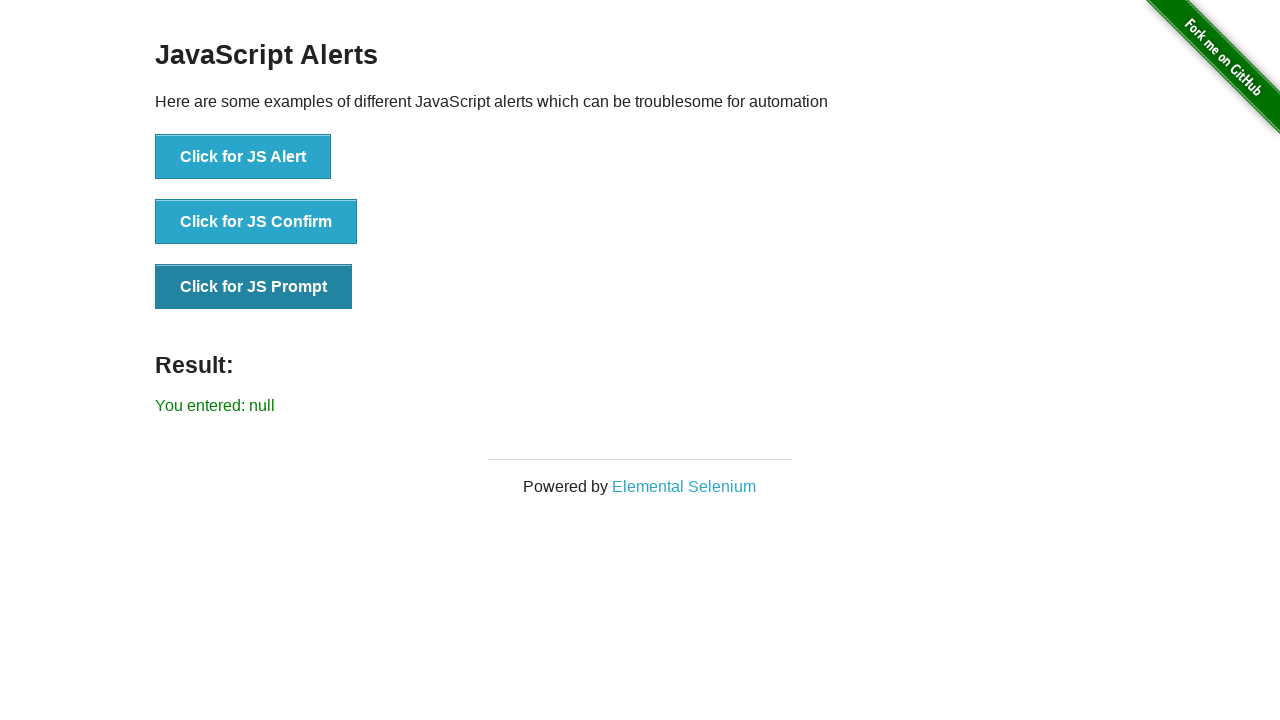

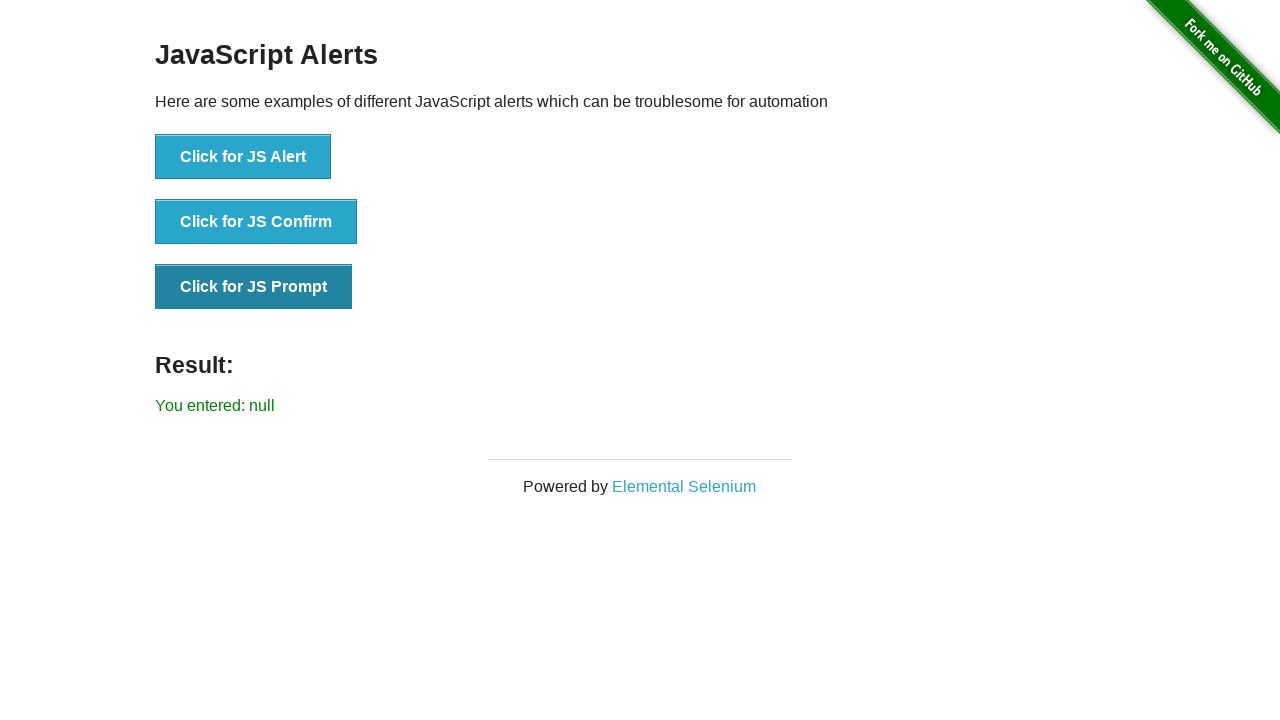